Tests creating a new customer in the GlobalsQA Banking demo app as a manager, filling customer details, and verifying the customer appears in the search results.

Starting URL: https://www.globalsqa.com/angularJs-protractor/BankingProject/#/login

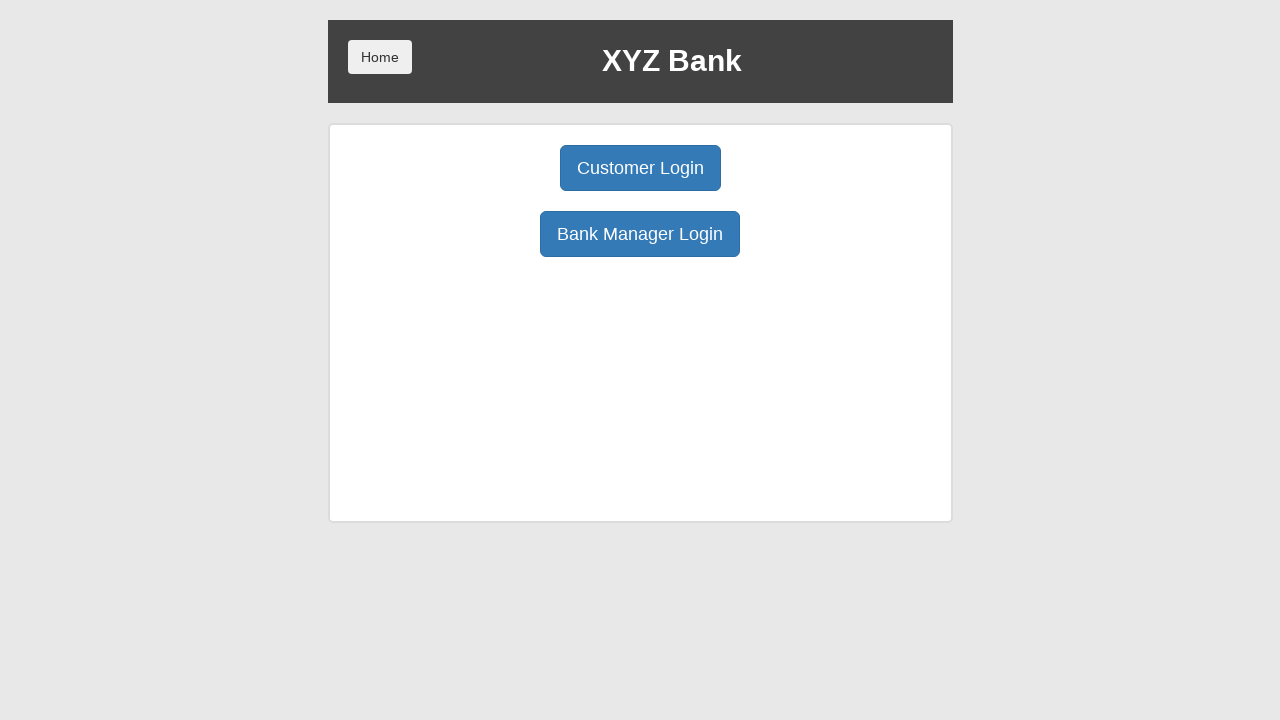

Clicked Manager Login button at (640, 234) on xpath=//button[@ng-click='manager()']
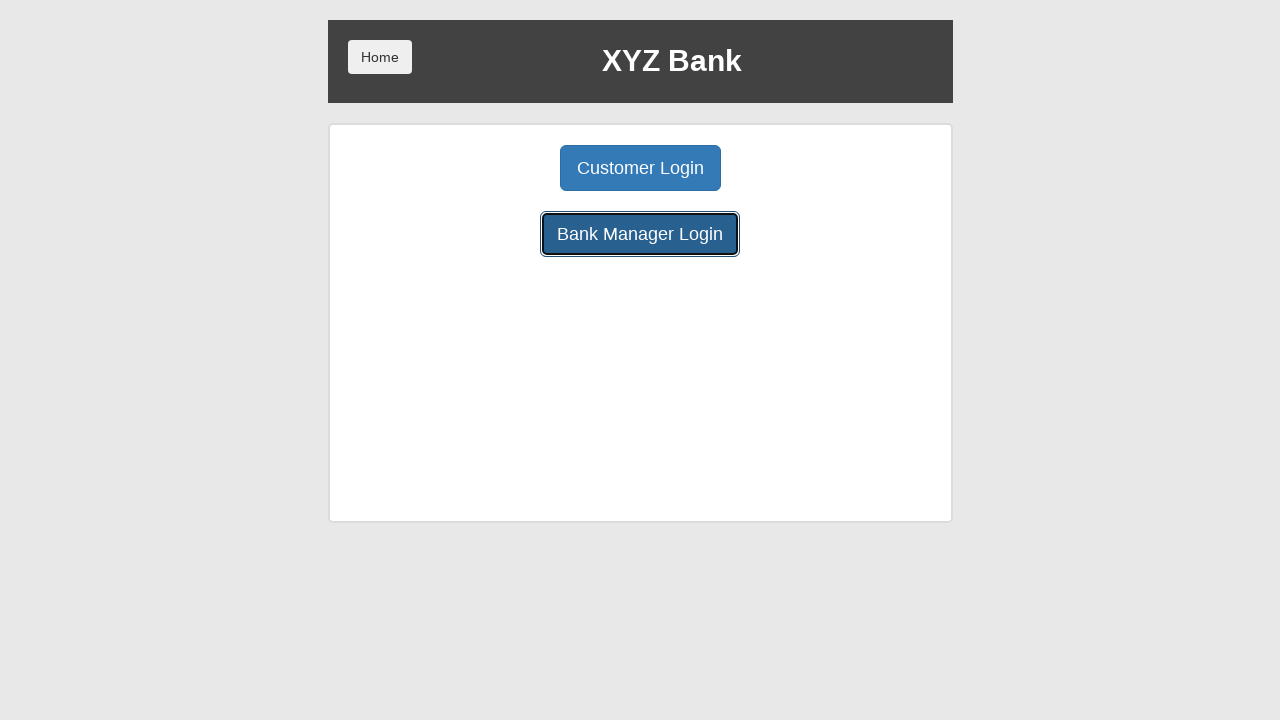

Clicked Add Customer button at (502, 168) on xpath=//button[@ng-click='addCust()']
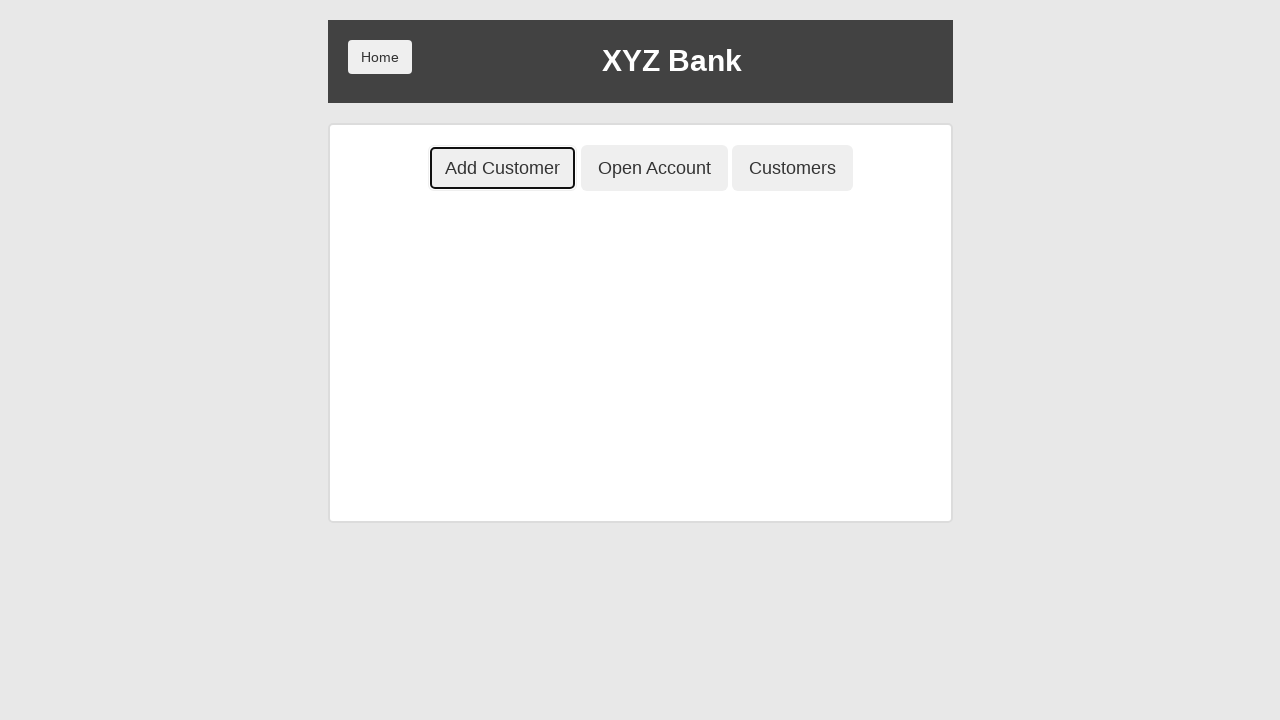

Filled first name field with 'testPV' on input[ng-model='fName']
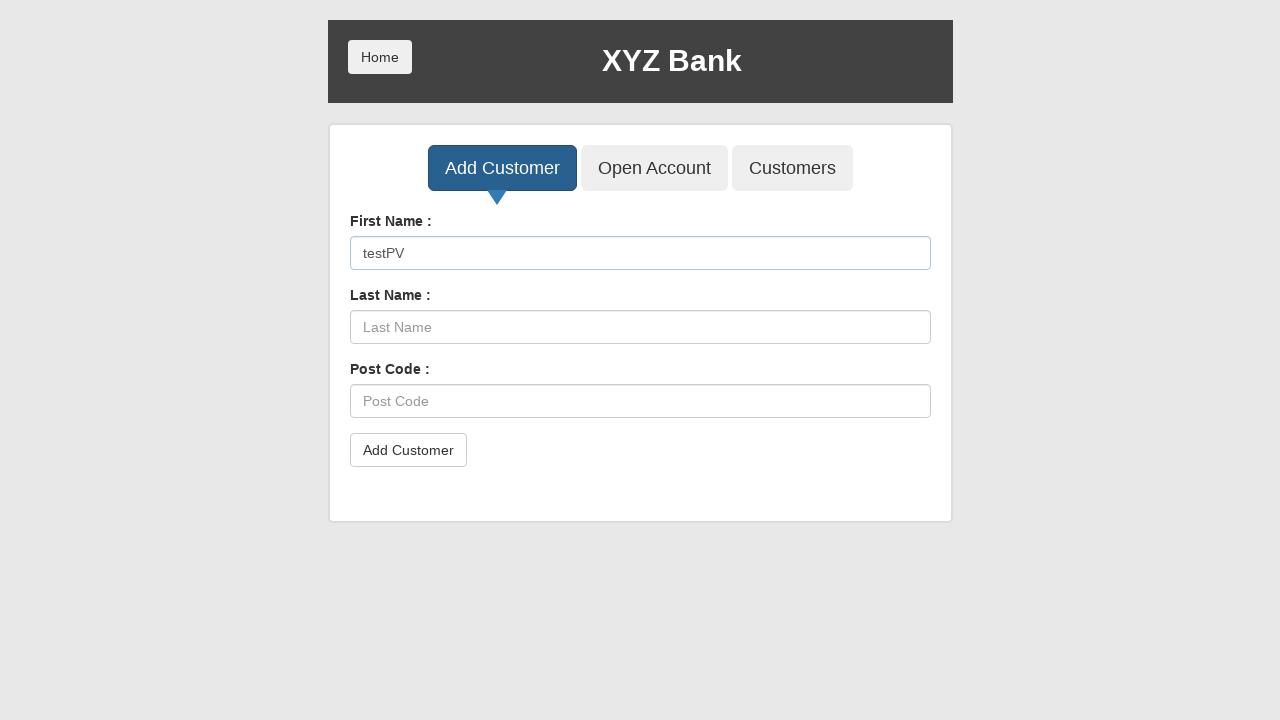

Filled last name field with 'testPV' on input[ng-model='lName']
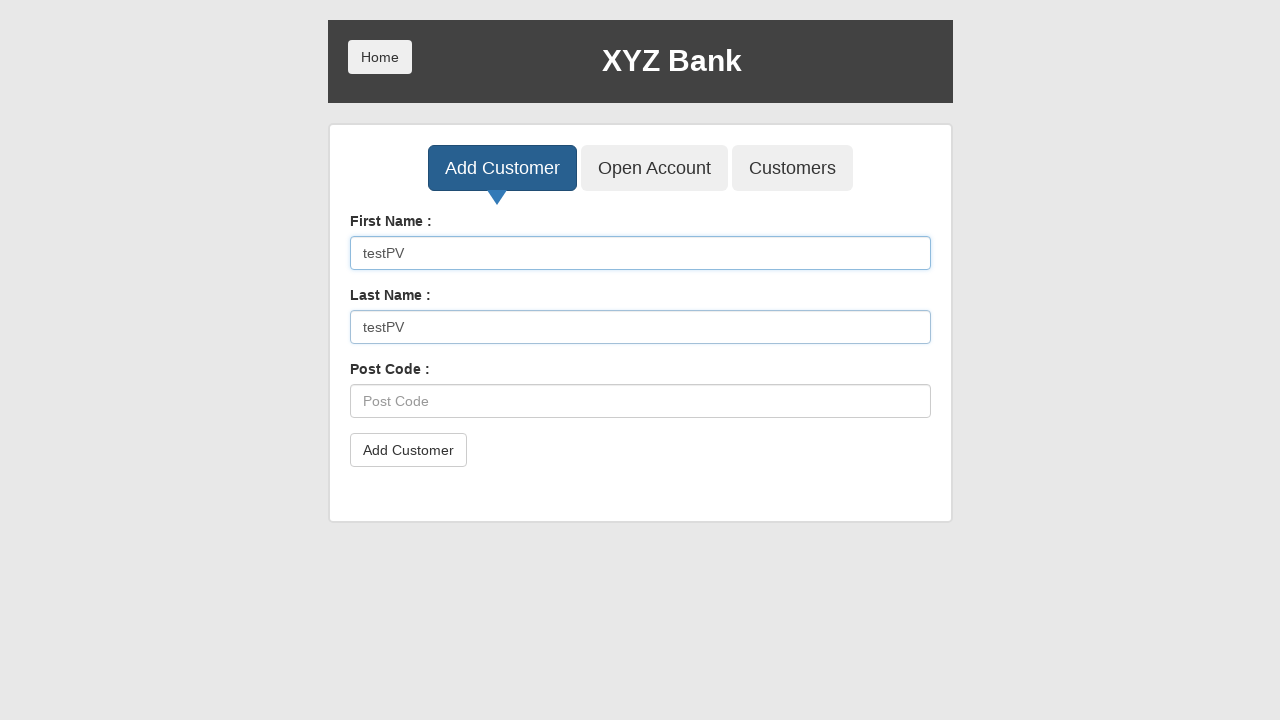

Filled post code field with 'testPV' on input[ng-model='postCd']
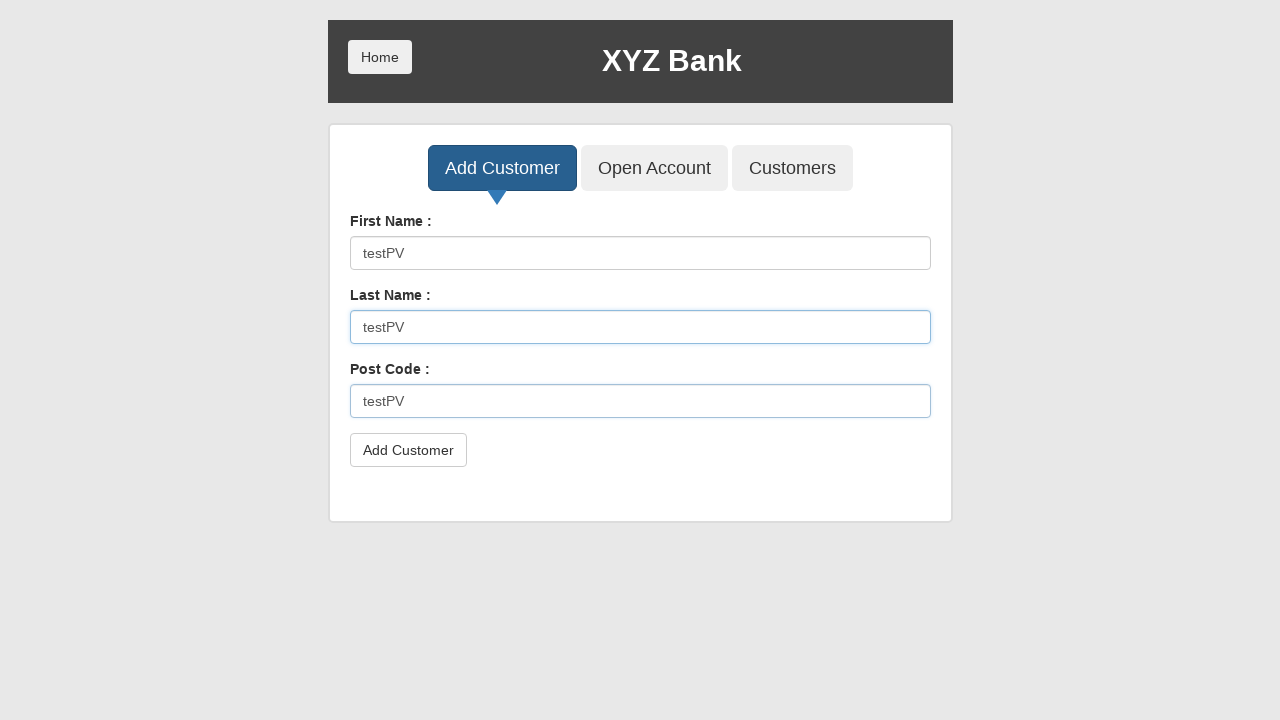

Clicked submit button to create customer at (408, 450) on button[type='submit']
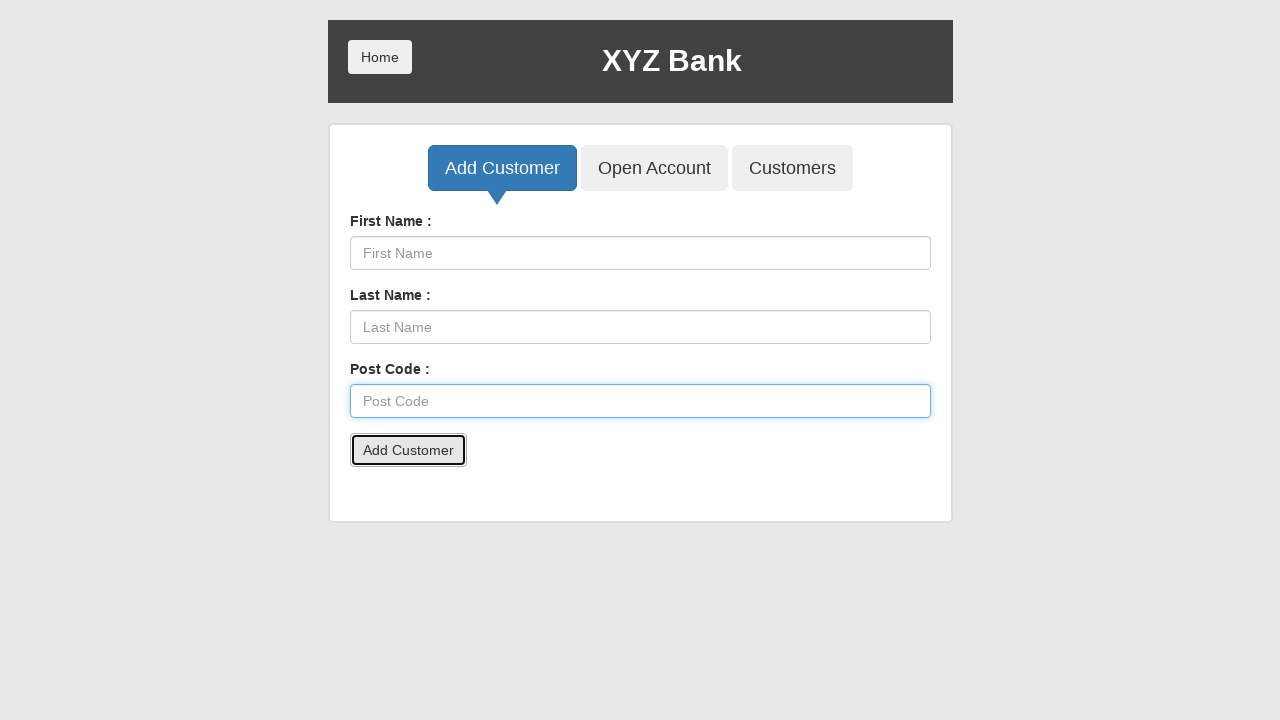

Accepted alert dialog and waited 500ms
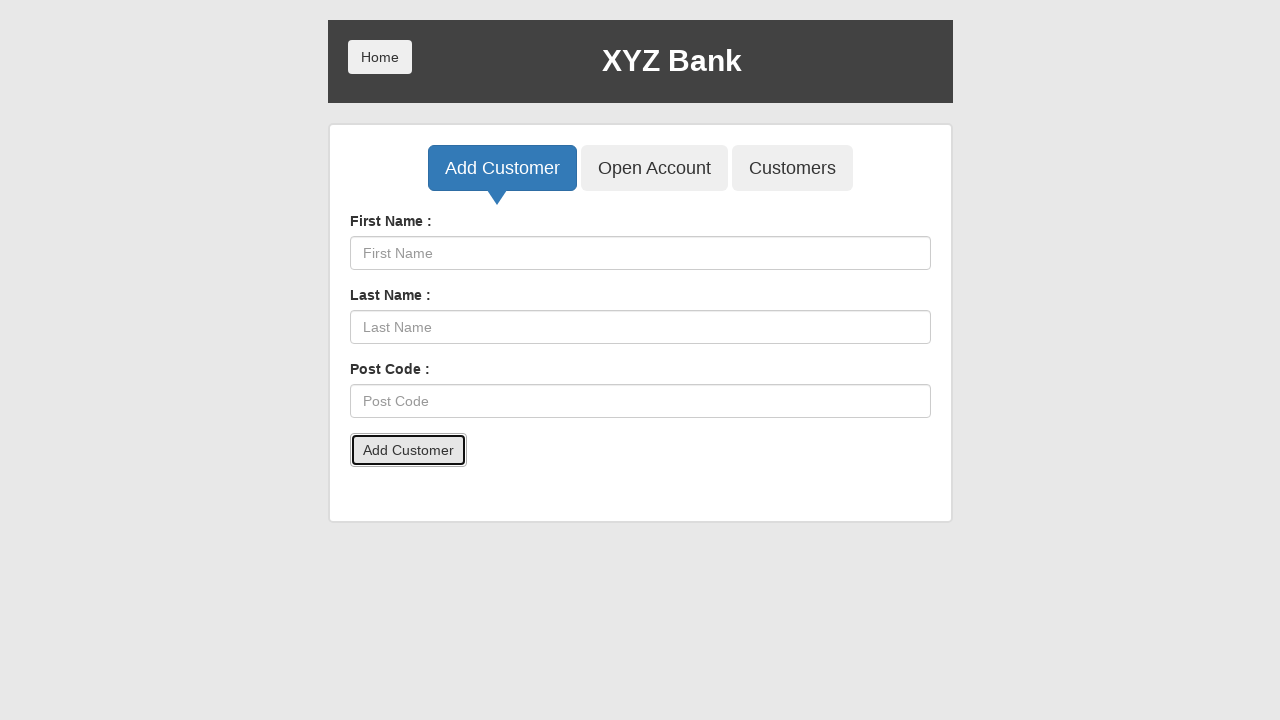

Clicked Customers button to view customer list at (792, 168) on xpath=//button[@ng-click='showCust()']
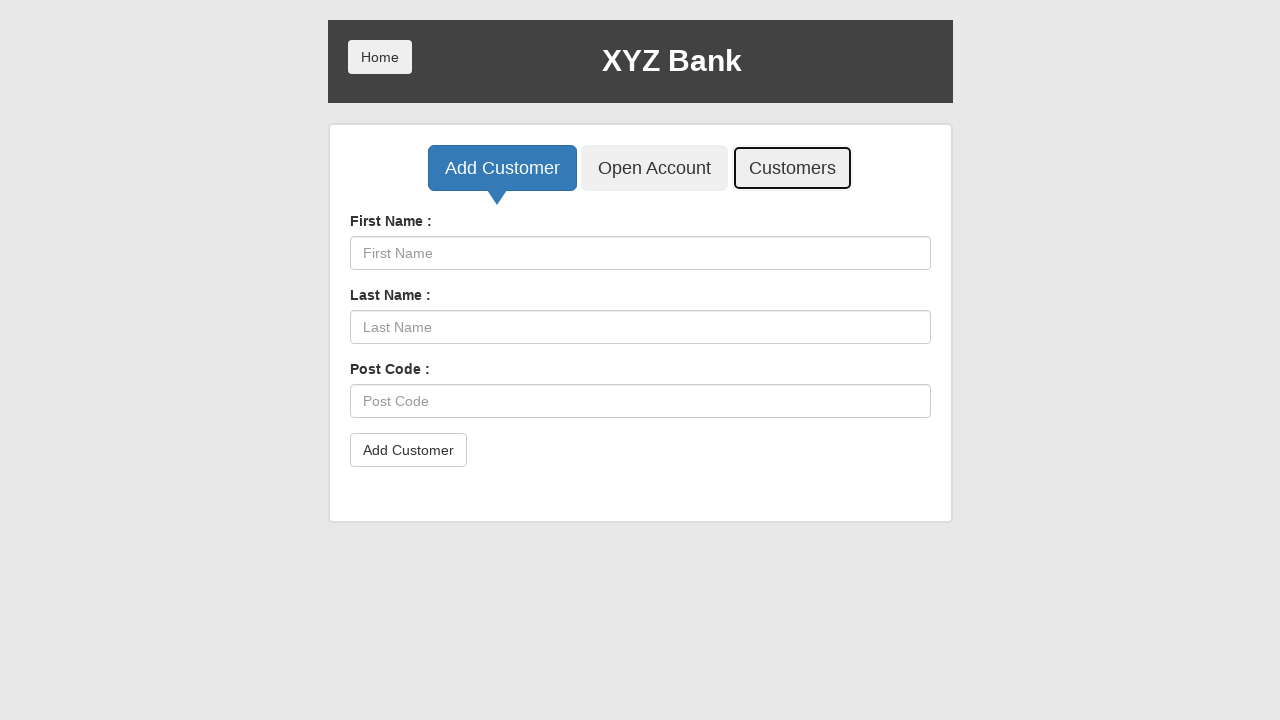

Filled search field with 'testPV' on input[ng-model='searchCustomer']
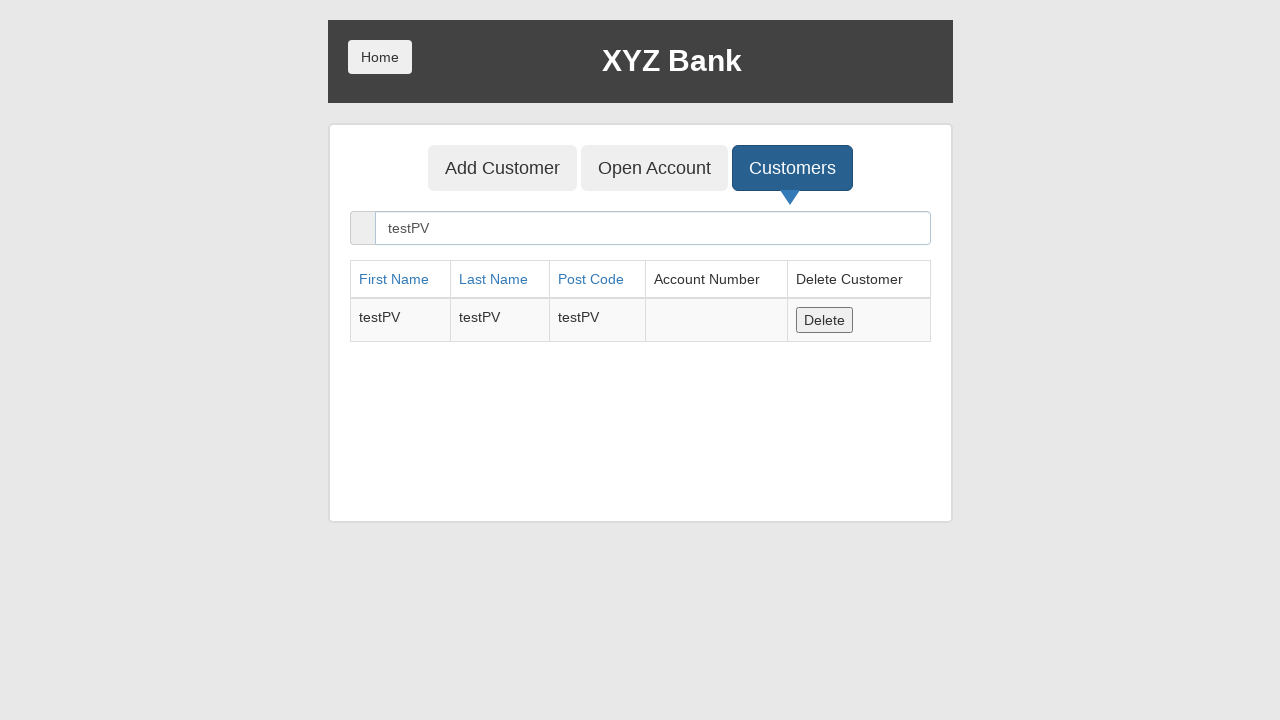

Customer row appeared in search results
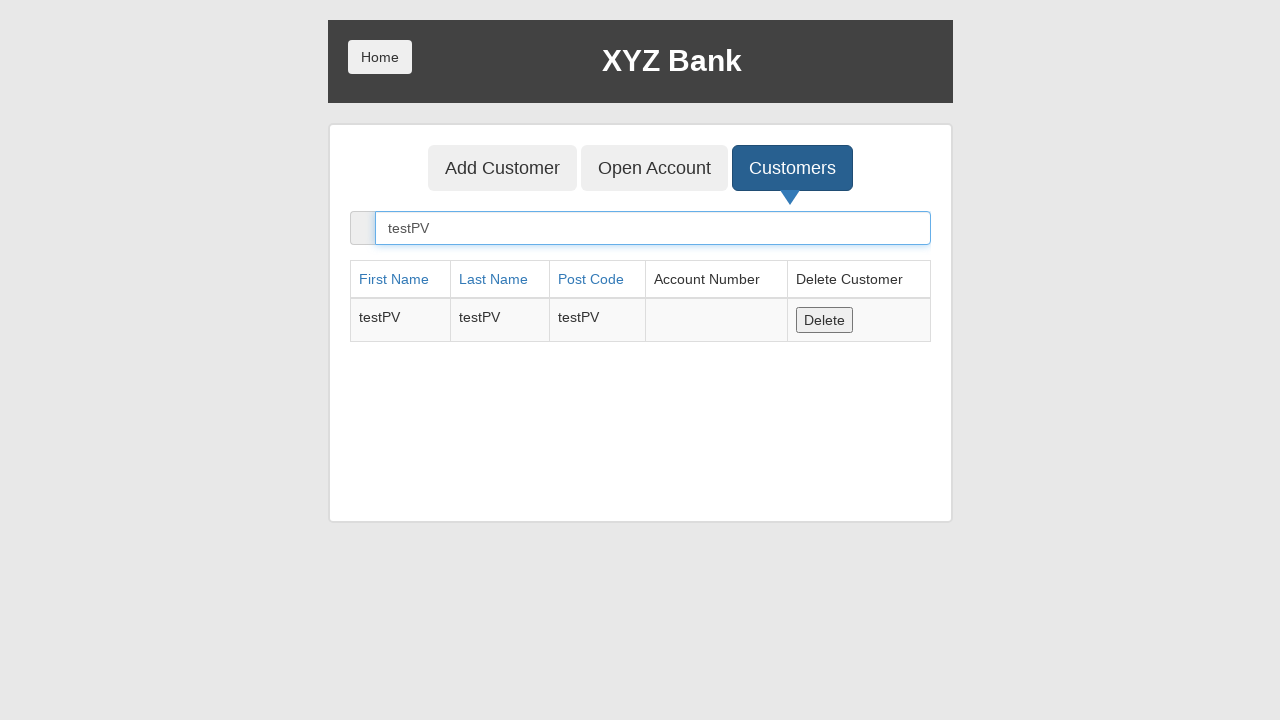

Retrieved customer name from results: 'testPV'
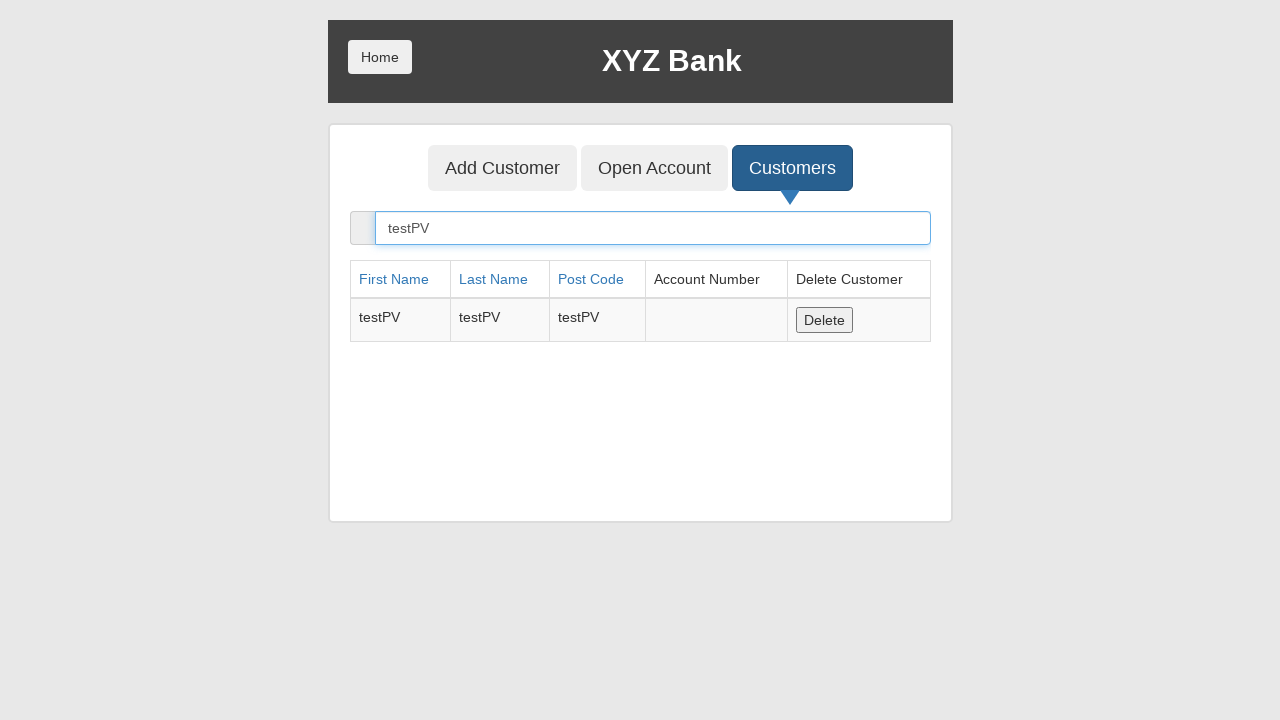

Verified that created customer 'testPV' appears in search results
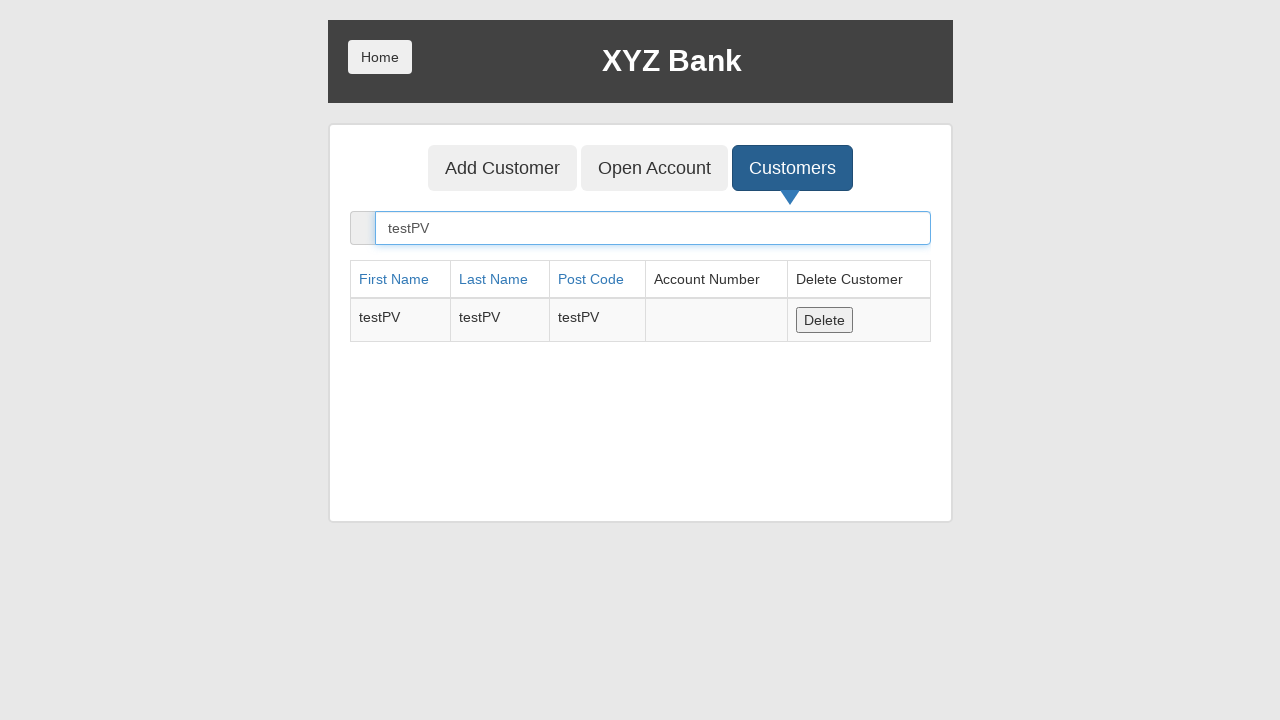

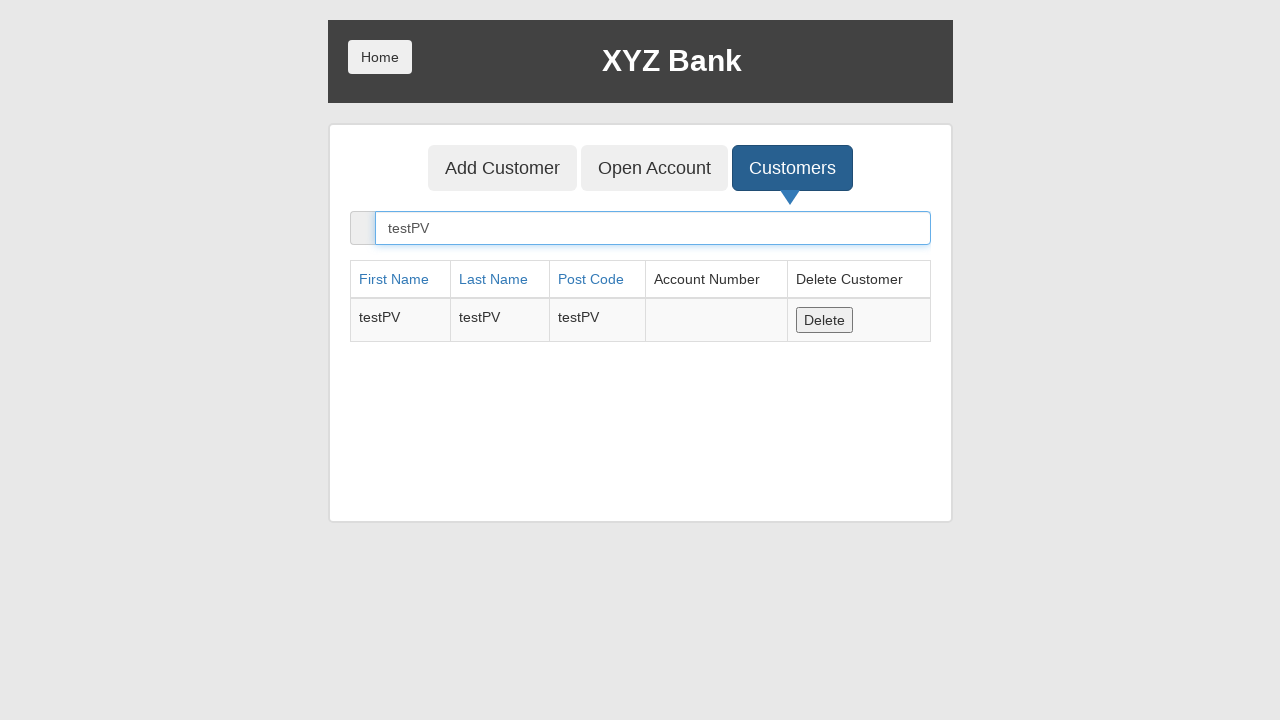